Tests right-click context menu functionality by right-clicking on an image element, hovering through menu items, and clicking on a menu option

Starting URL: http://deluxe-menu.com/popup-mode-sample.html

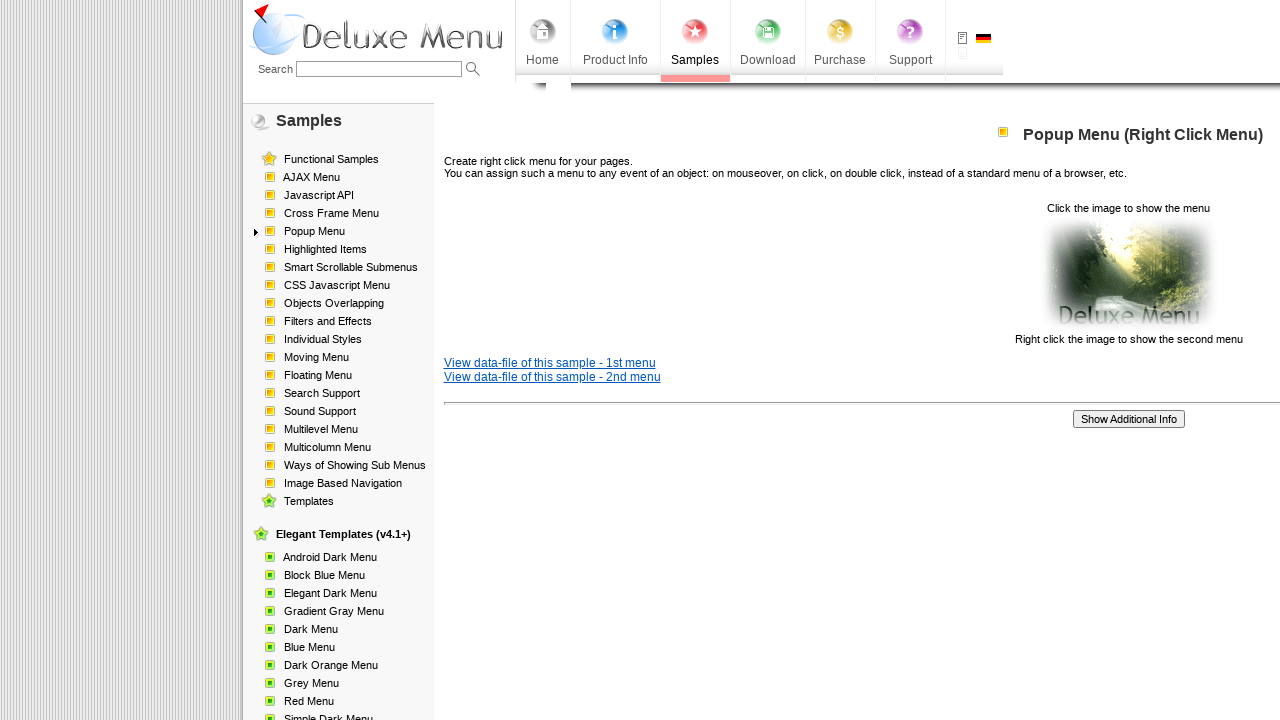

Right-clicked on image element to open context menu at (1128, 274) on xpath=/html/body/div/table/tbody/tr/td[2]/div[2]/table[1]/tbody/tr/td[3]/p[2]/im
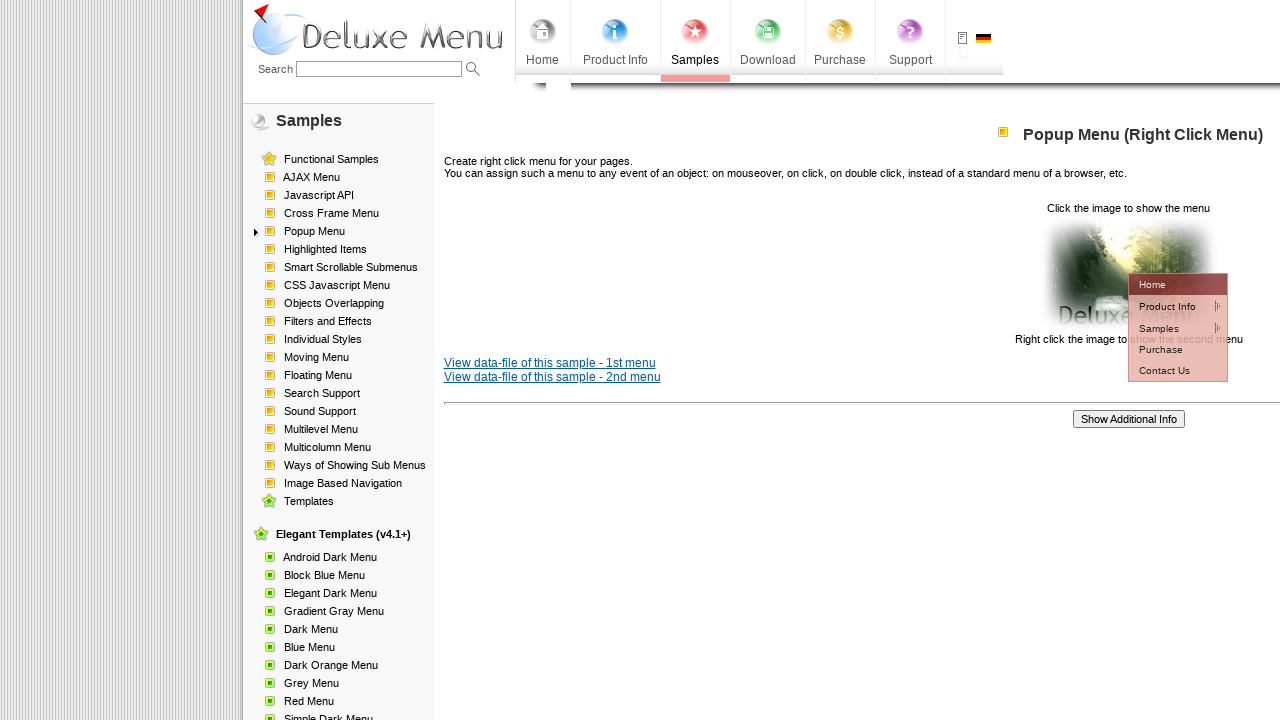

Hovered over first context menu item at (1165, 306) on #dm2m1i1tdT
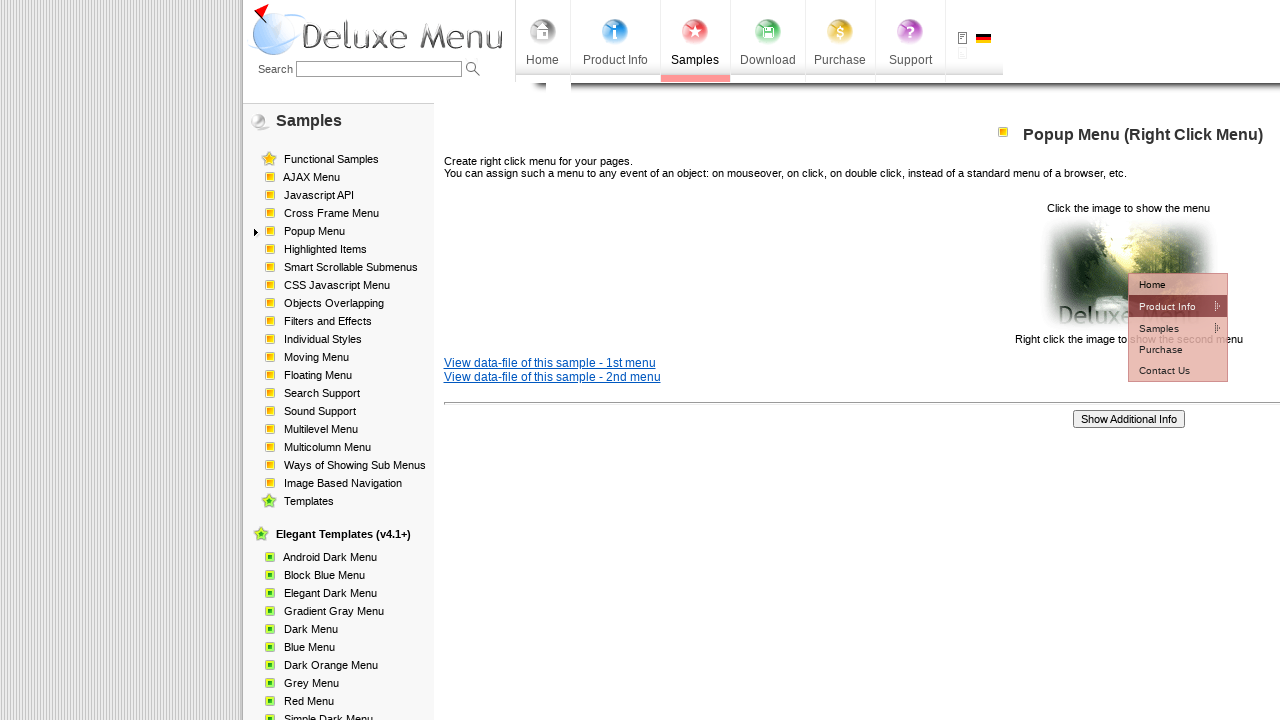

Hovered over second context menu item at (1052, 327) on #dm2m2i1tdT
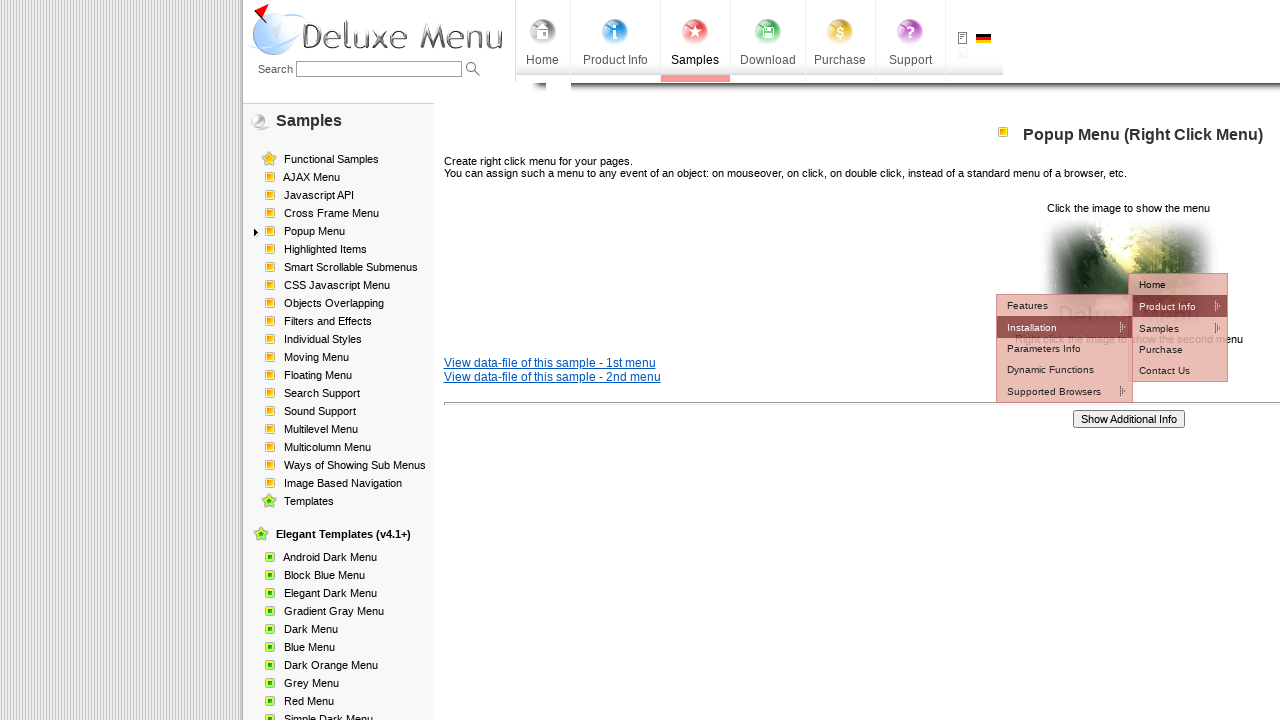

Hovered over third context menu item at (1178, 348) on td#dm2m3i1tdT
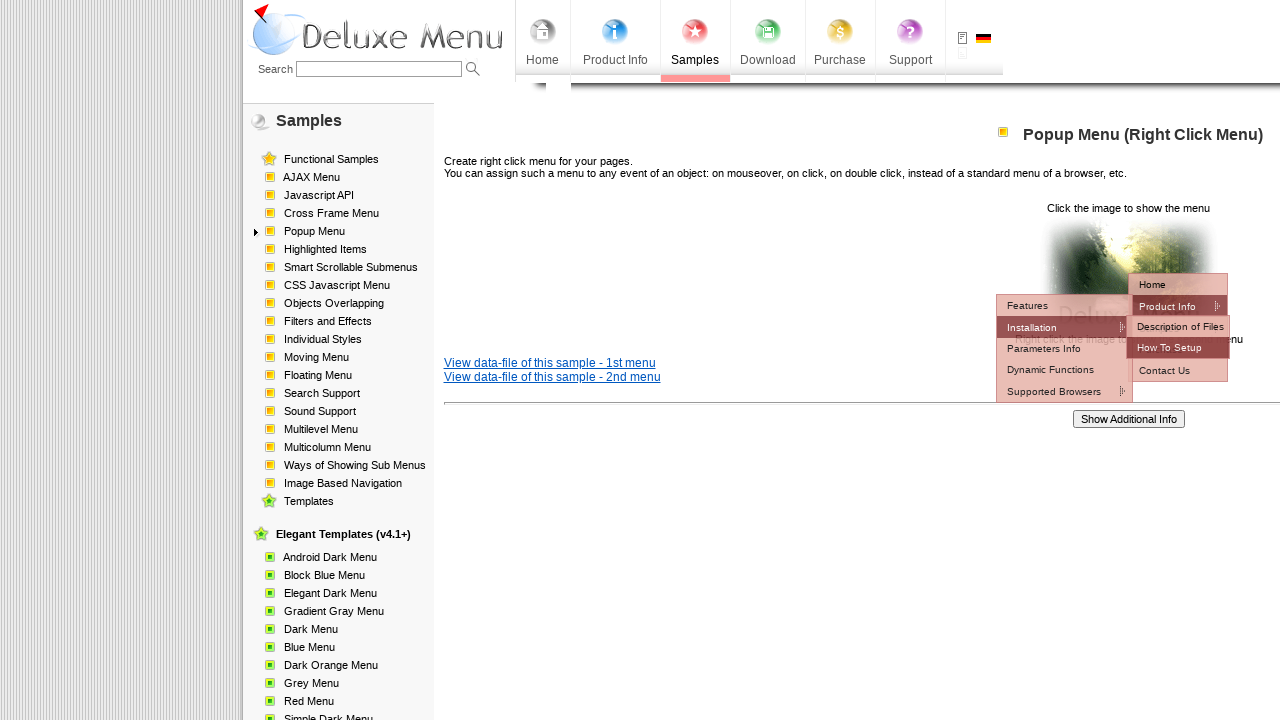

Clicked on third context menu item at (1178, 348) on td#dm2m3i1tdT
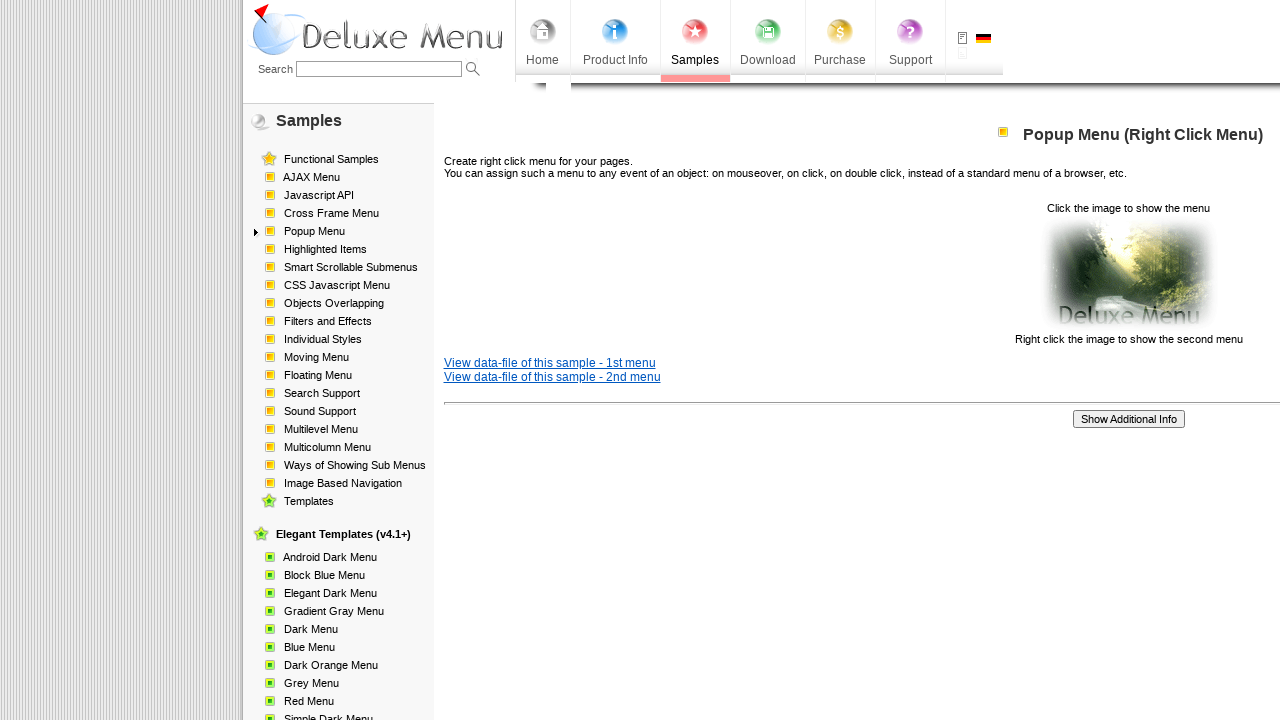

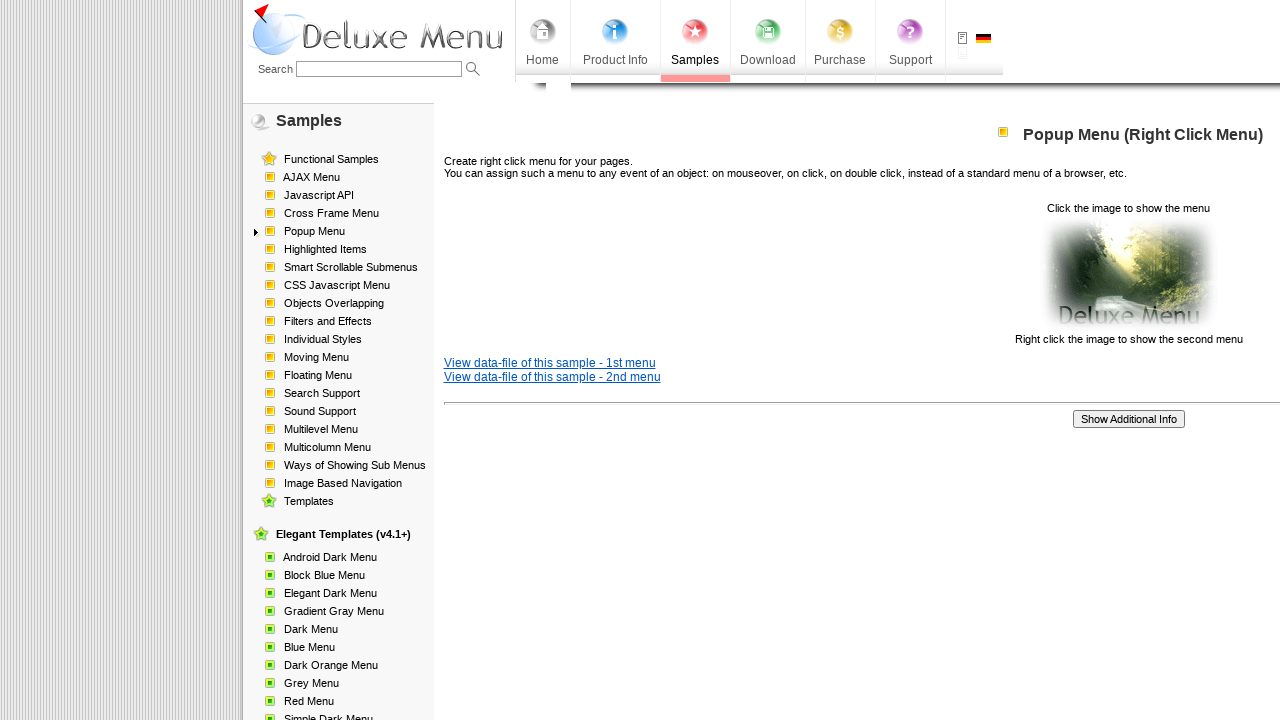